Tests context menu by right-clicking on an element, navigating menu with arrow keys, and handling the resulting alert

Starting URL: http://the-internet.herokuapp.com/

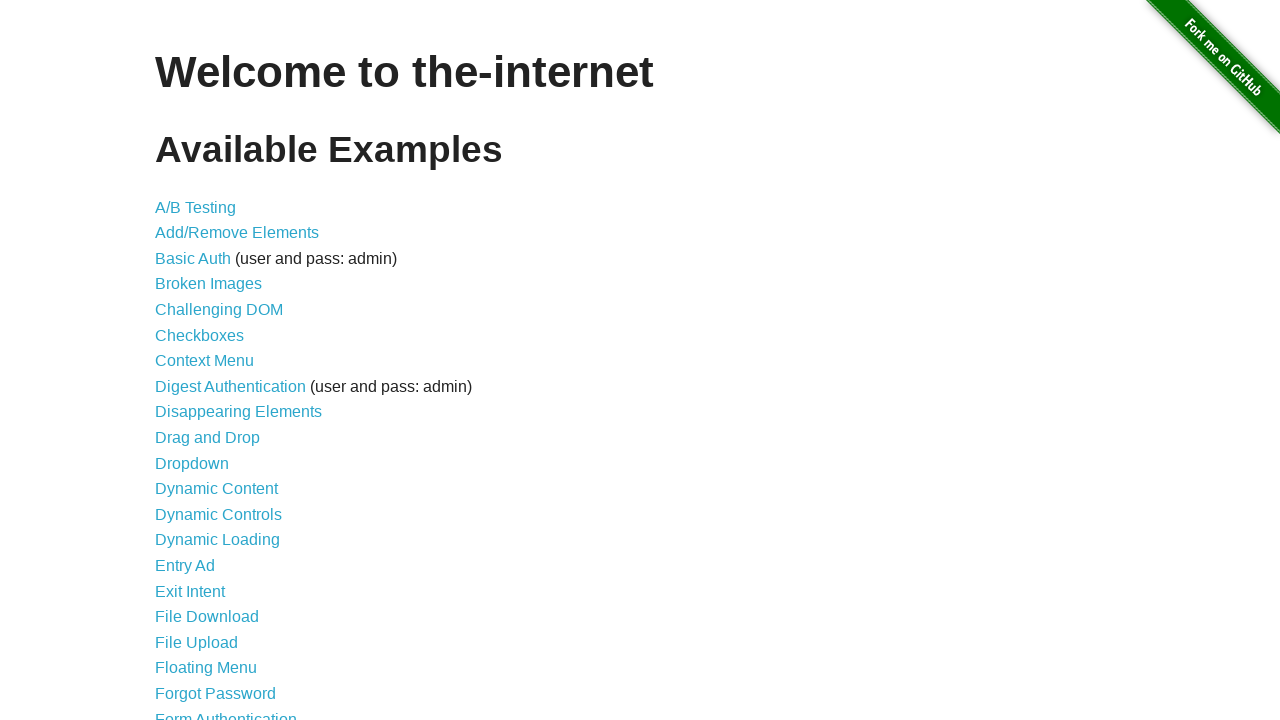

Clicked on Context Menu link at (204, 361) on text=Context Menu
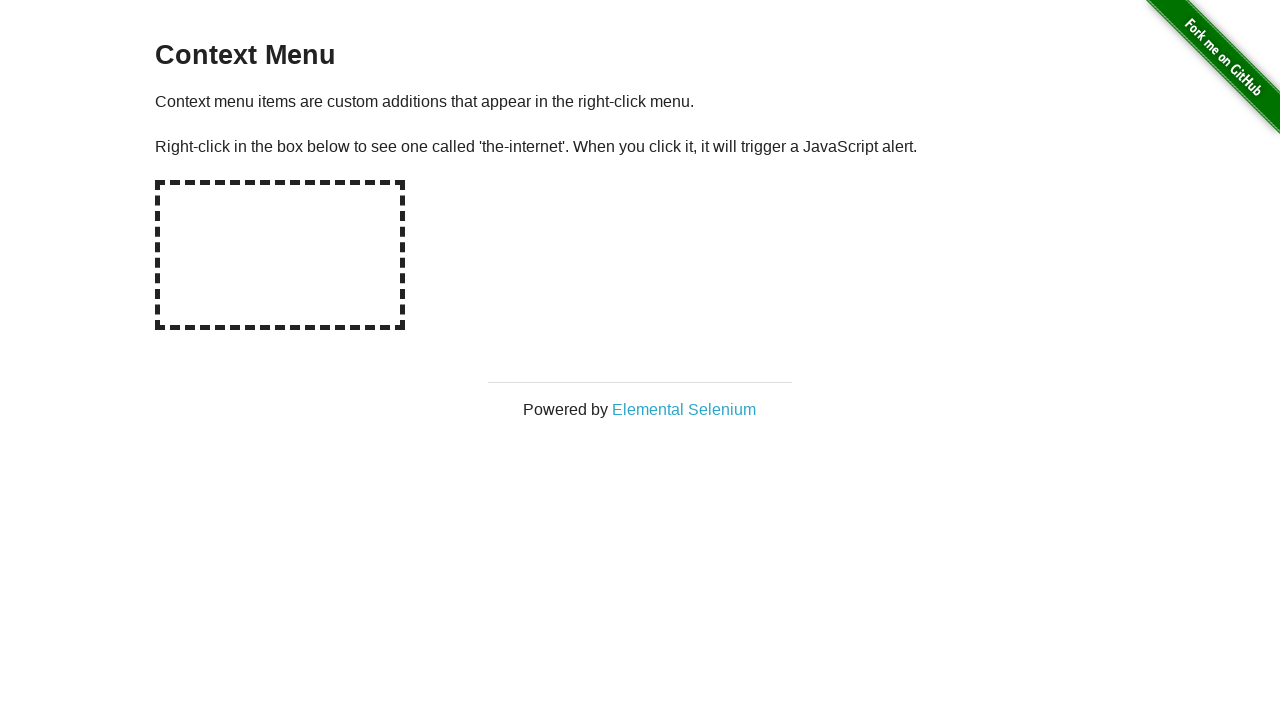

Right-clicked on hot-spot element to open context menu at (280, 255) on #hot-spot
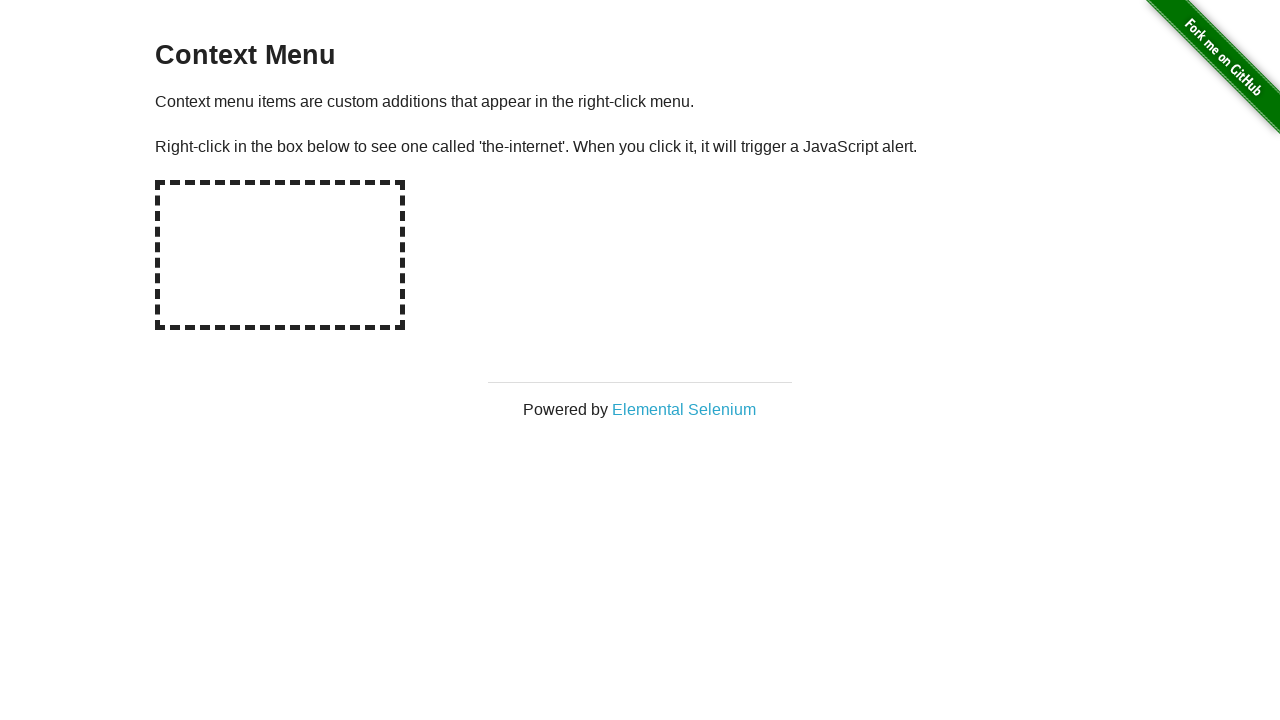

Pressed ArrowDown in context menu (1st time)
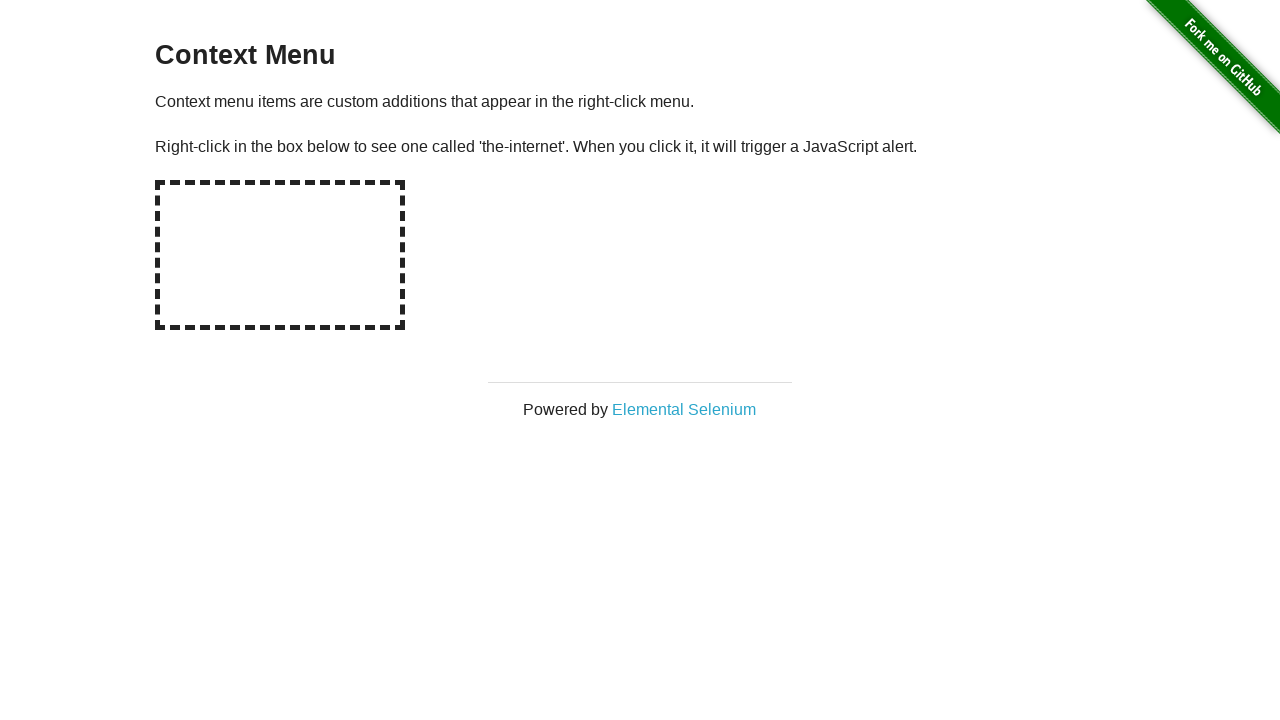

Pressed ArrowDown in context menu (2nd time)
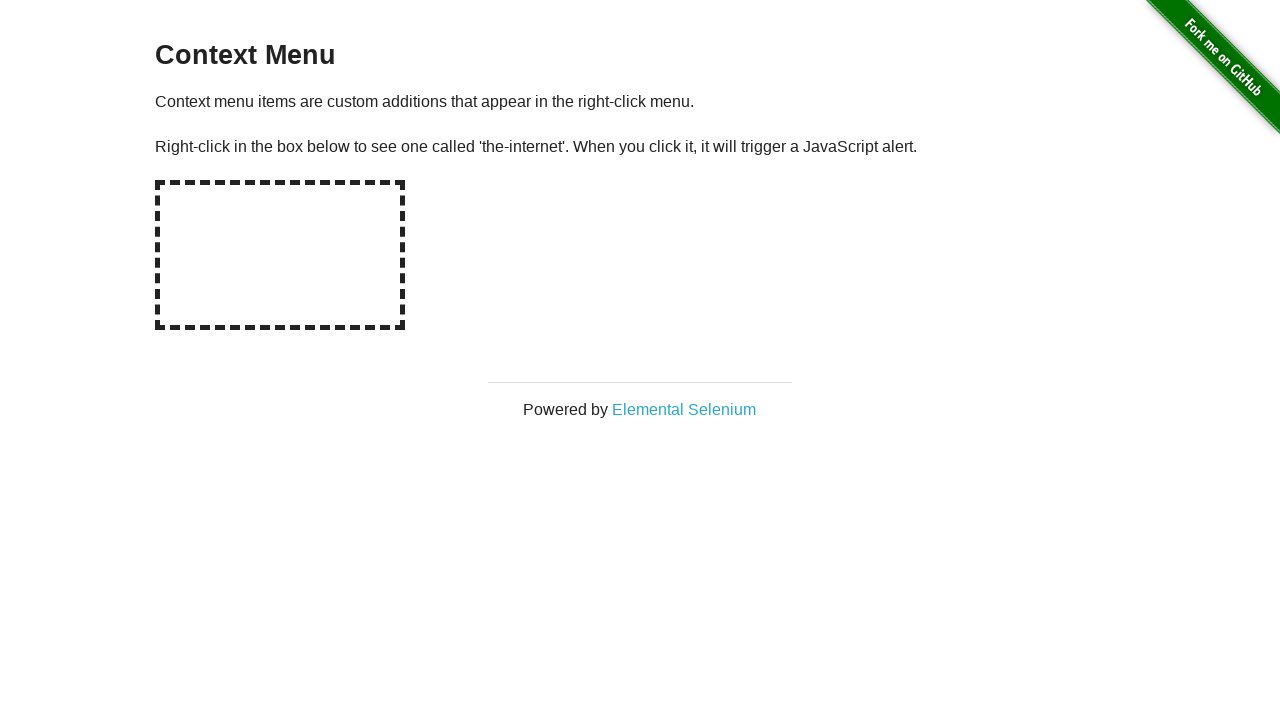

Pressed ArrowDown in context menu (3rd time)
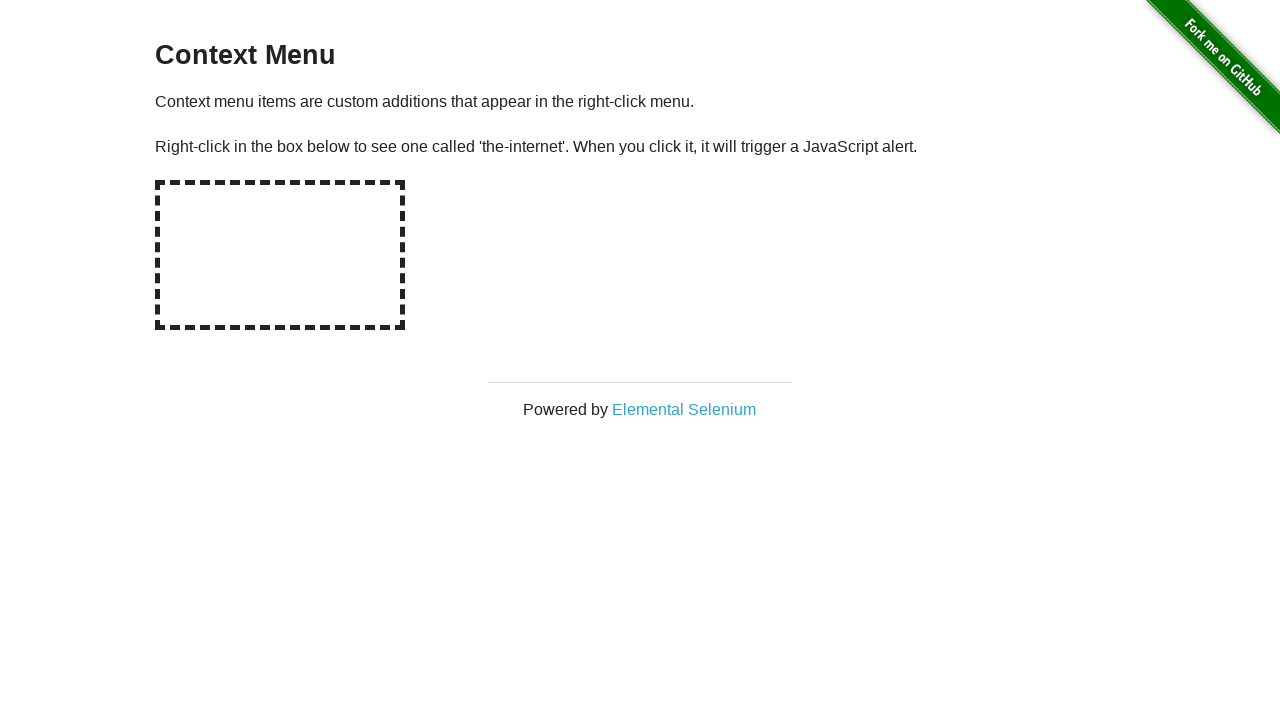

Pressed ArrowDown in context menu (4th time)
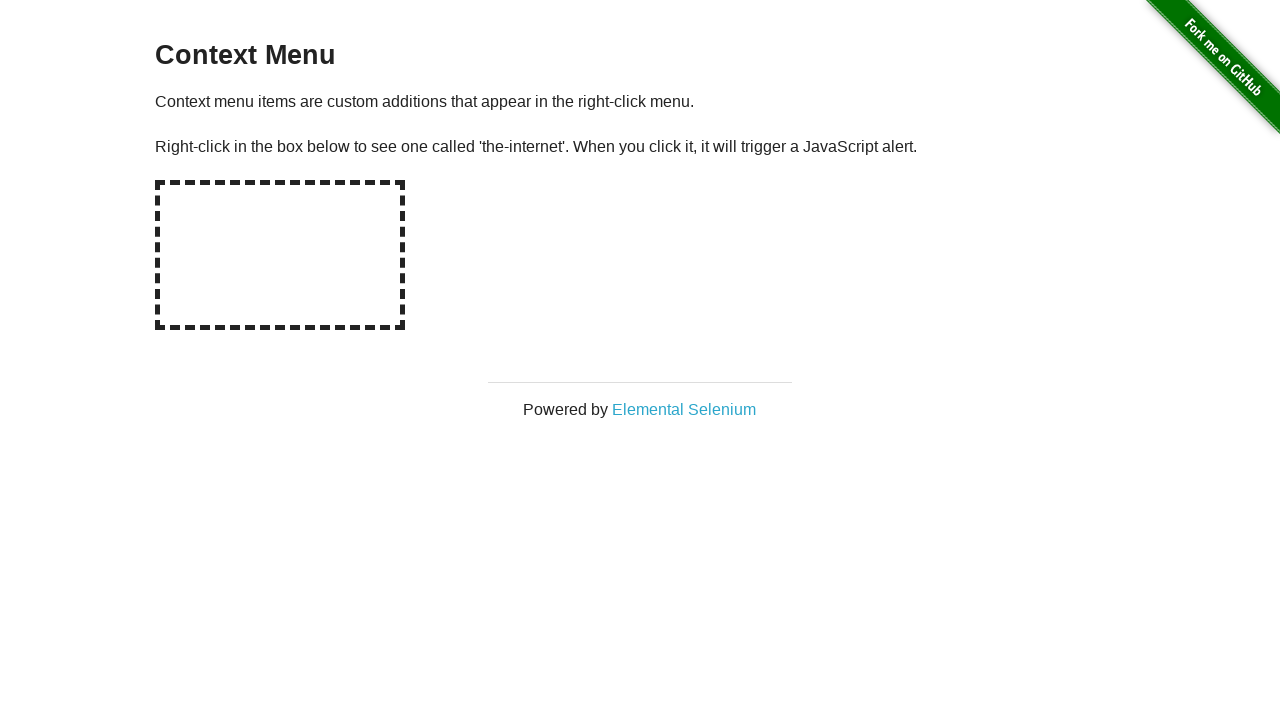

Pressed ArrowDown in context menu (5th time)
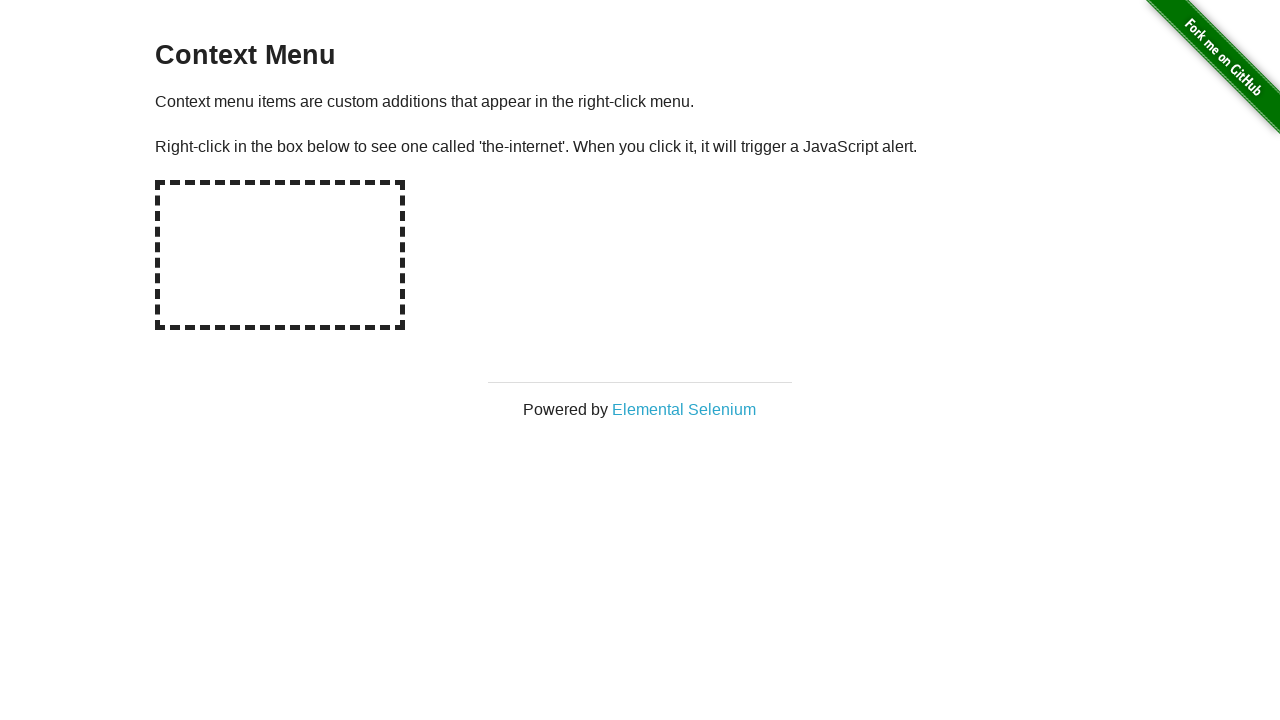

Pressed Enter to select context menu item
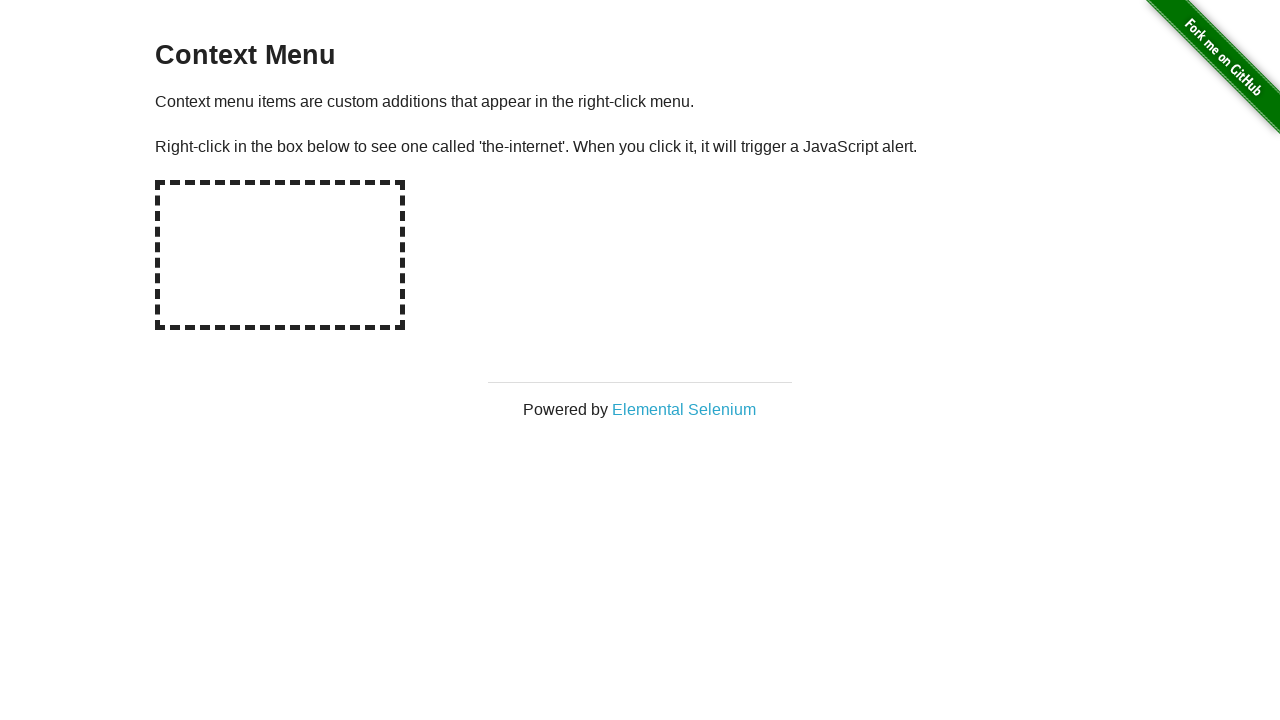

Set up dialog handler to accept alerts
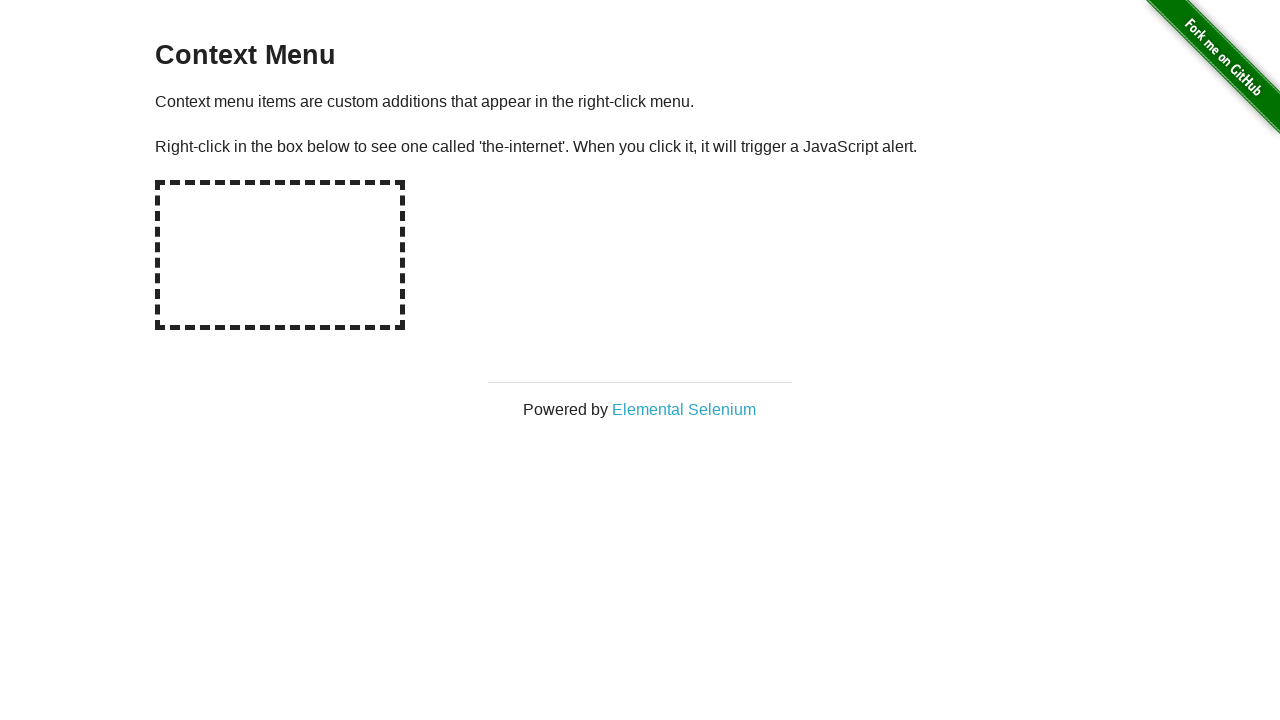

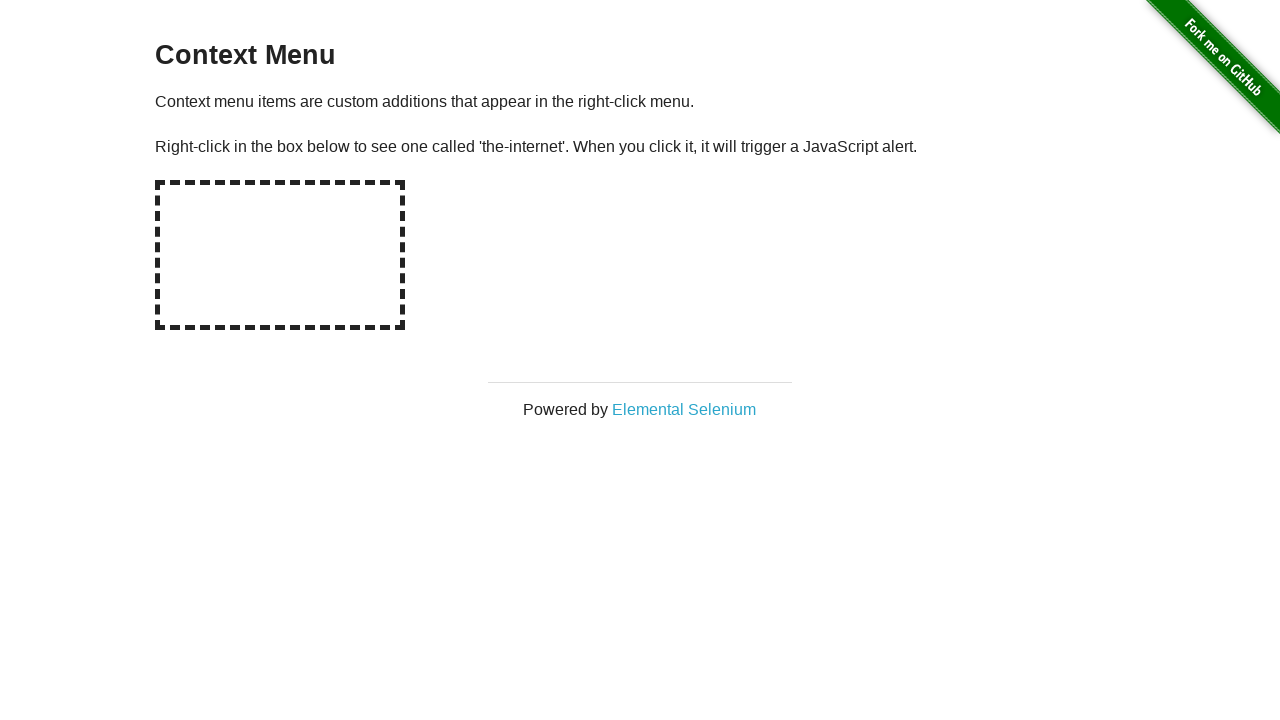